Tests dynamic value handling by selecting a checkbox, using its value to select from dropdown and fill a text field, then verifying the value appears in an alert

Starting URL: https://rahulshettyacademy.com/AutomationPractice/

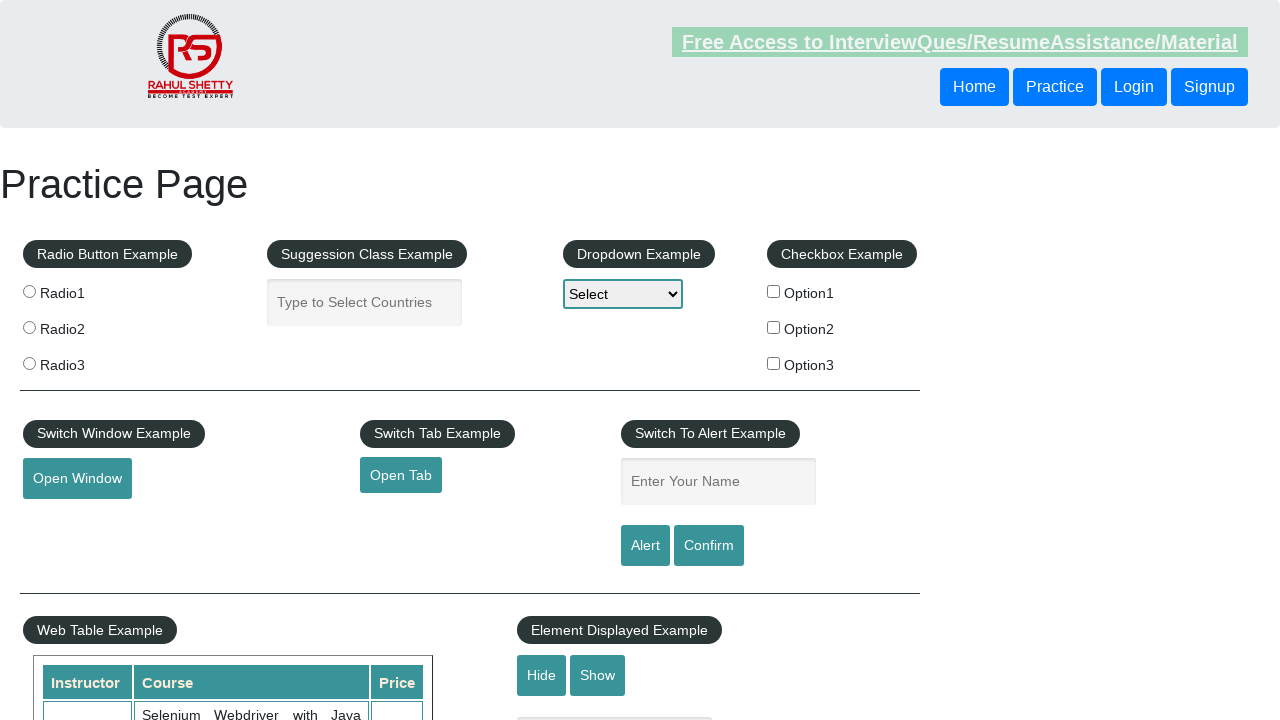

Clicked on the third checkbox option at (774, 363) on #checkBoxOption3
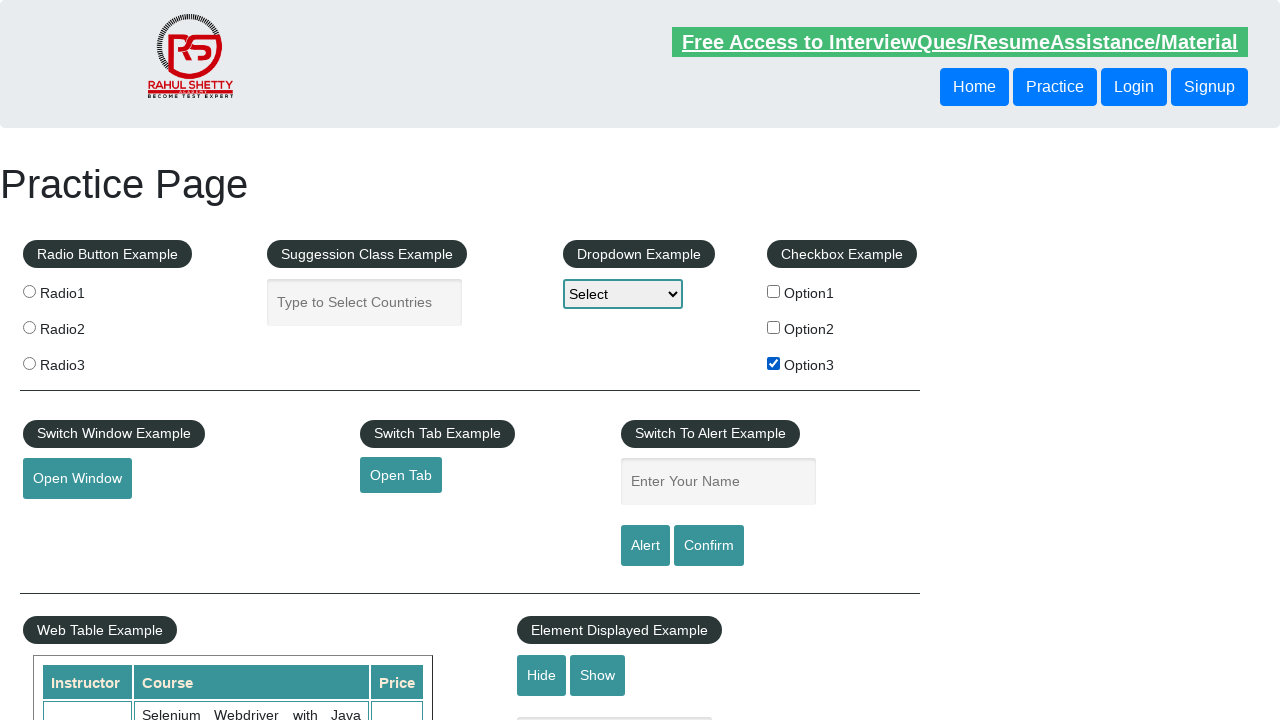

Retrieved text value from checkbox label: Option3
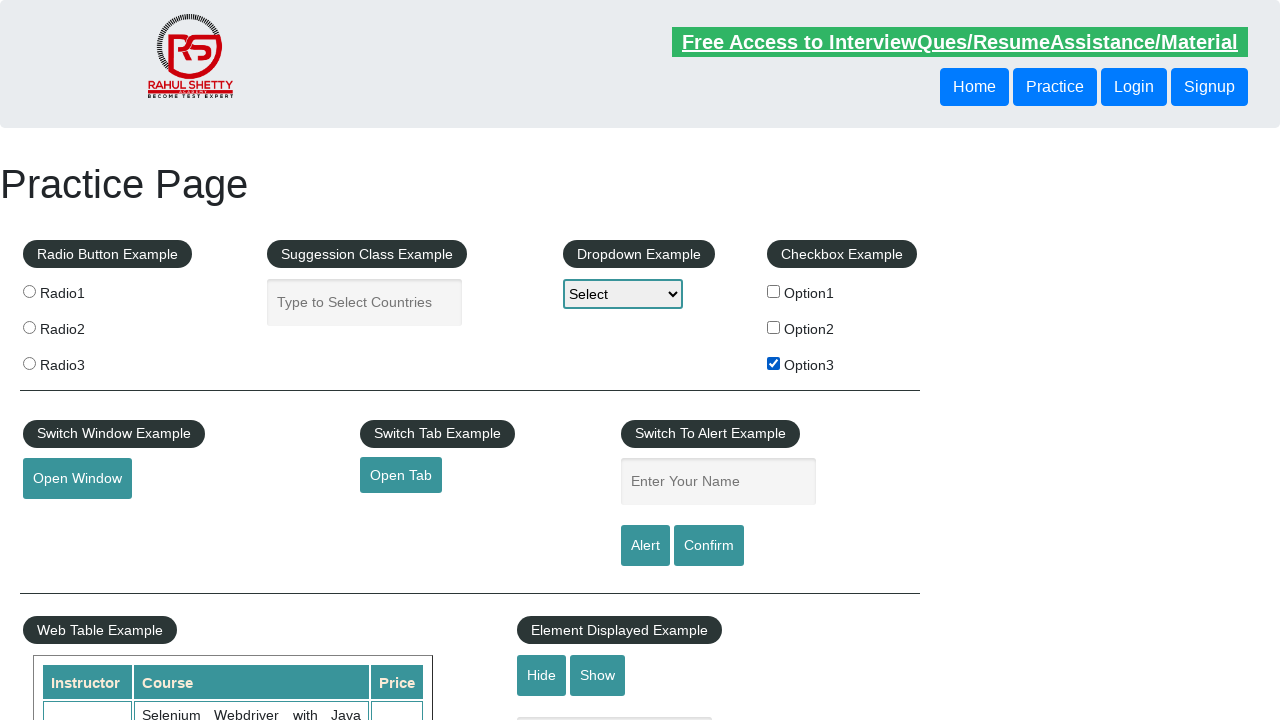

Selected value '' from dropdown on #dropdown-class-example
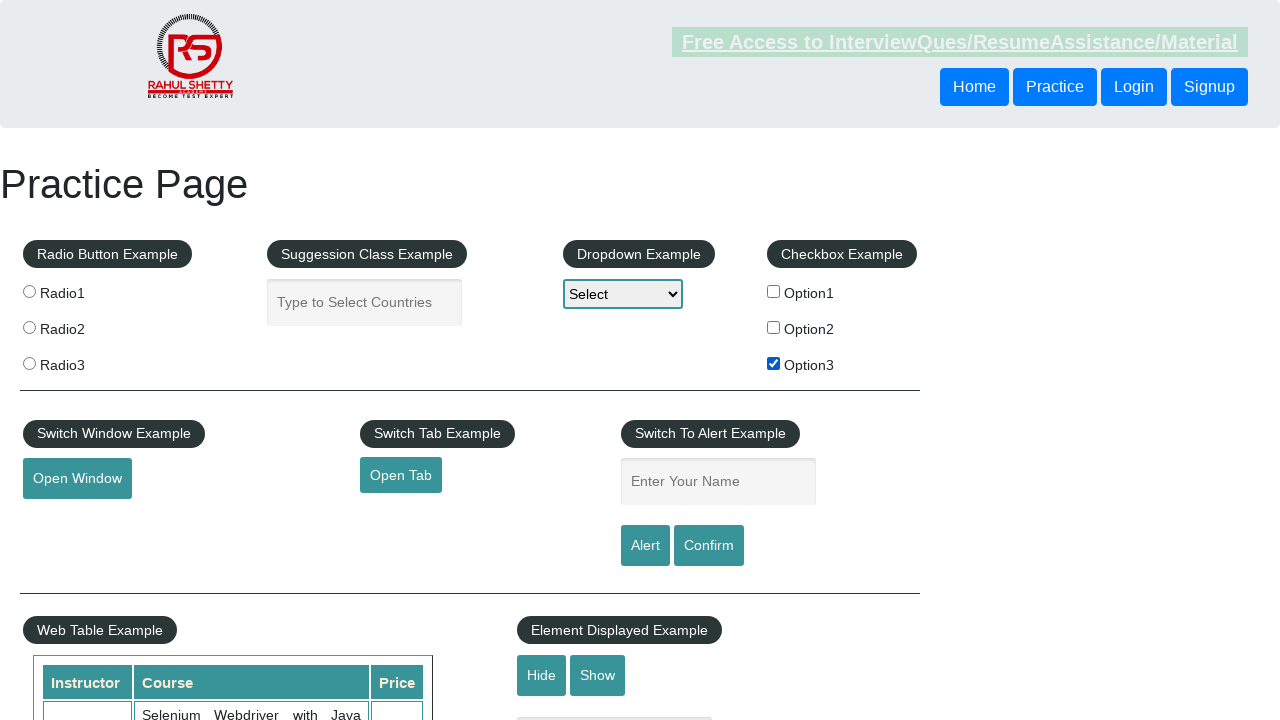

Filled name field with value '' on input#name
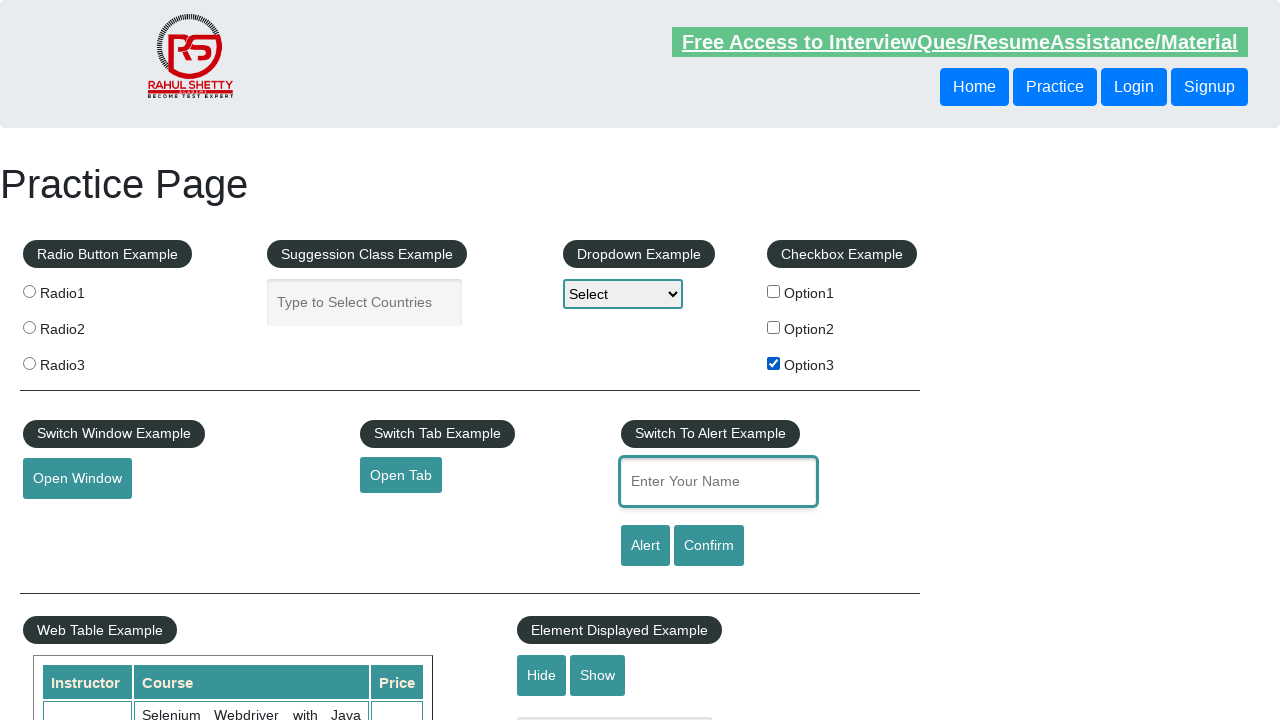

Clicked the alert button at (645, 546) on #alertbtn
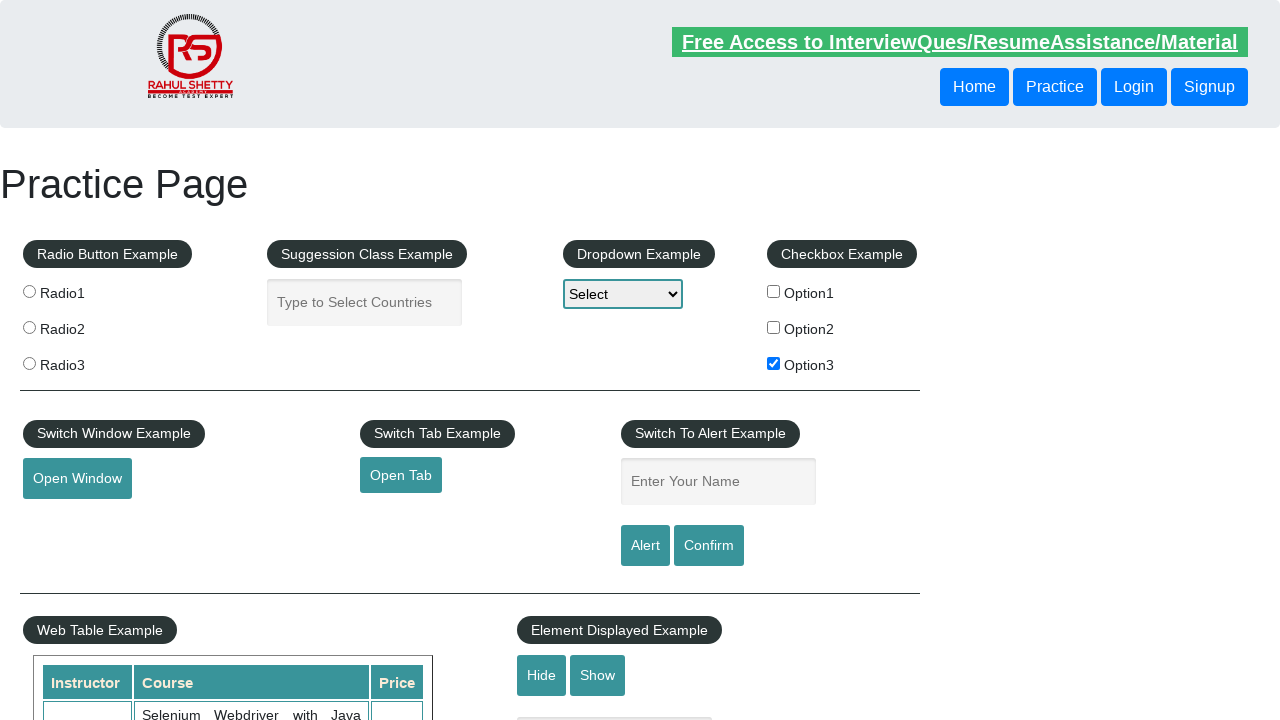

Set up dialog handler to accept alert
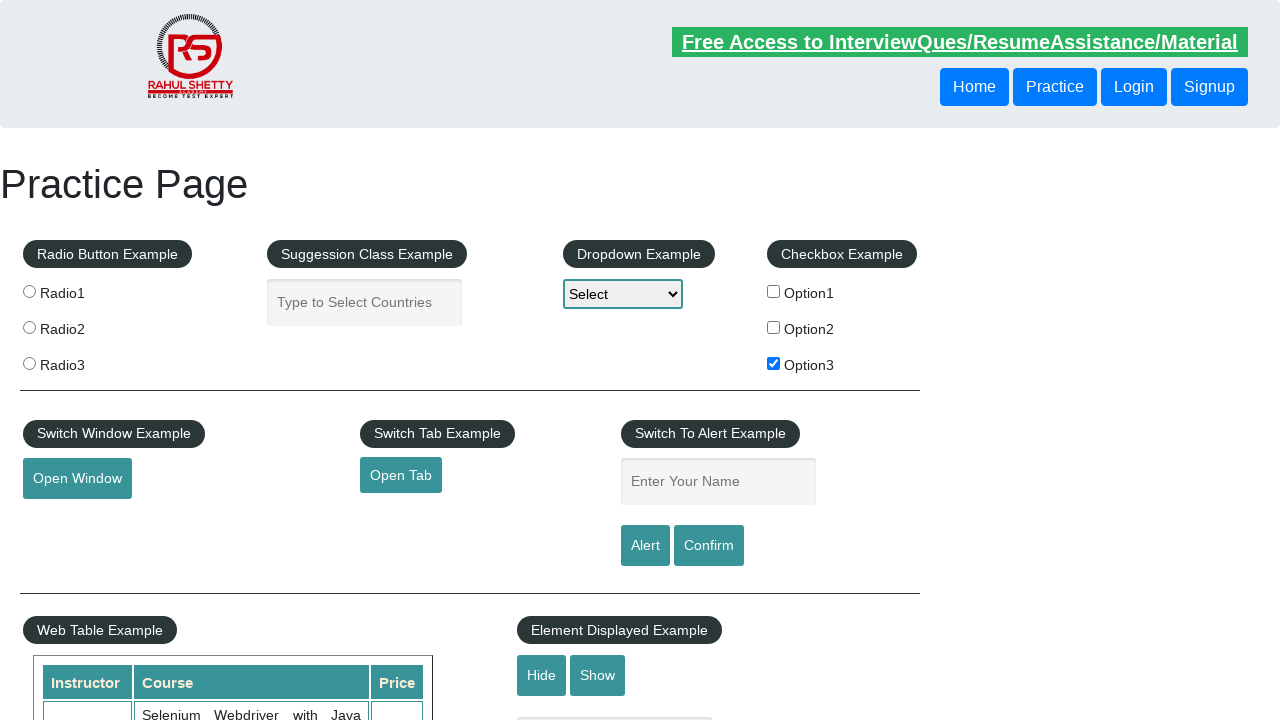

Clicked alert button again to trigger and accept the alert dialog at (645, 546) on #alertbtn
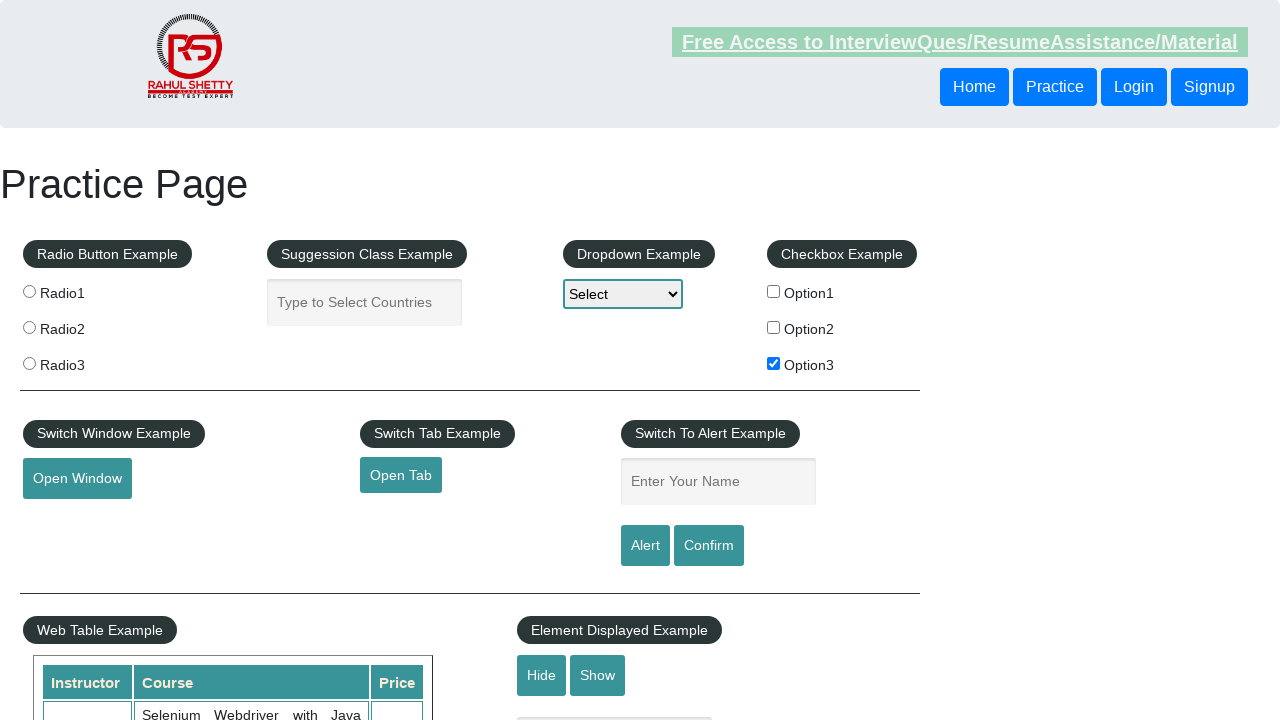

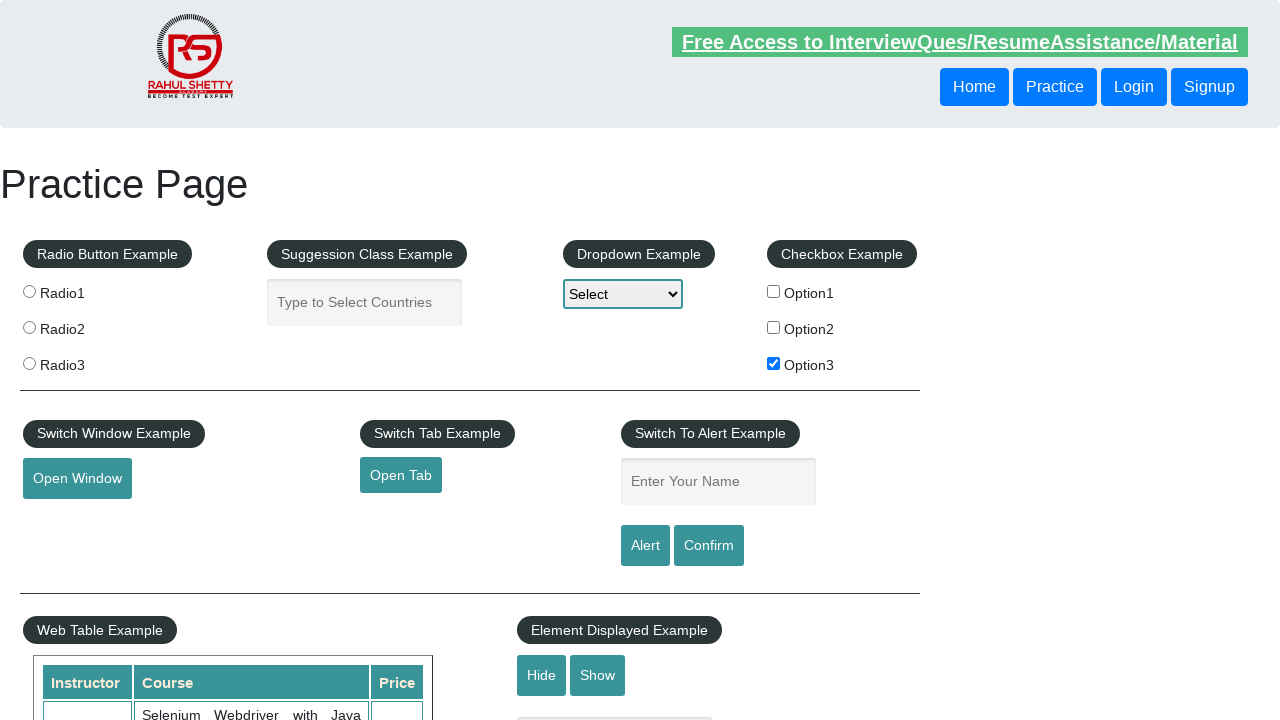